Tests adding a Samsung product to the shopping cart on BStackDemo, verifying that the product name displayed on the page matches the product name shown in the cart after adding it.

Starting URL: https://www.bstackdemo.com

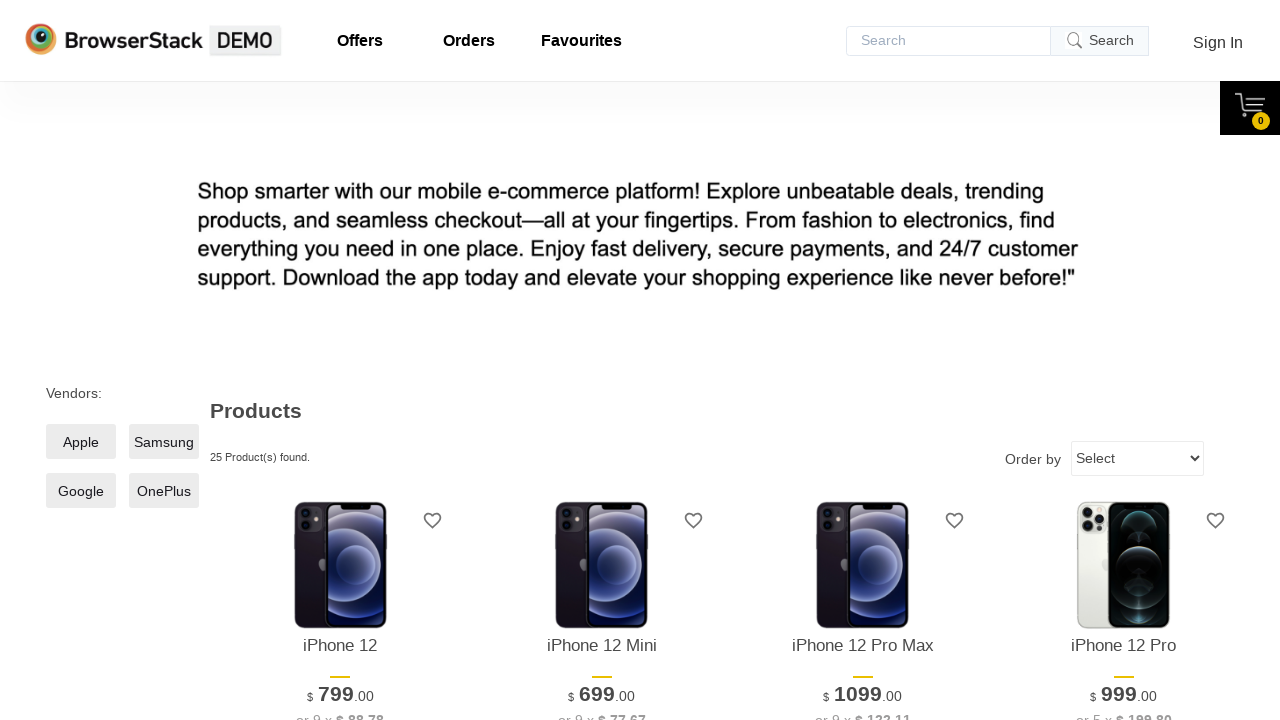

Set viewport size to 1280x1024
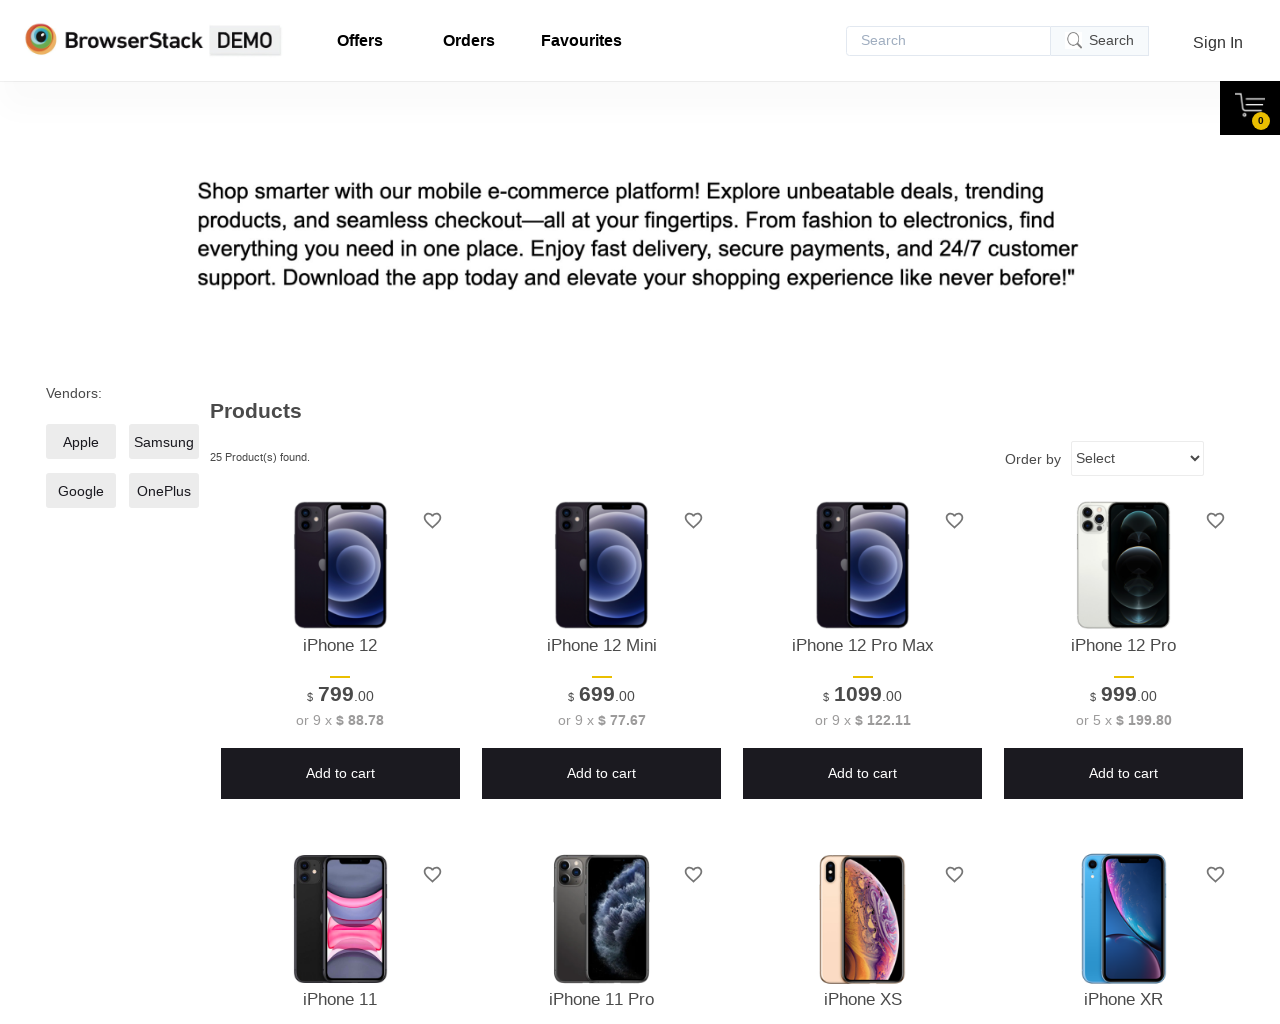

Page title confirmed to contain 'StackDemo'
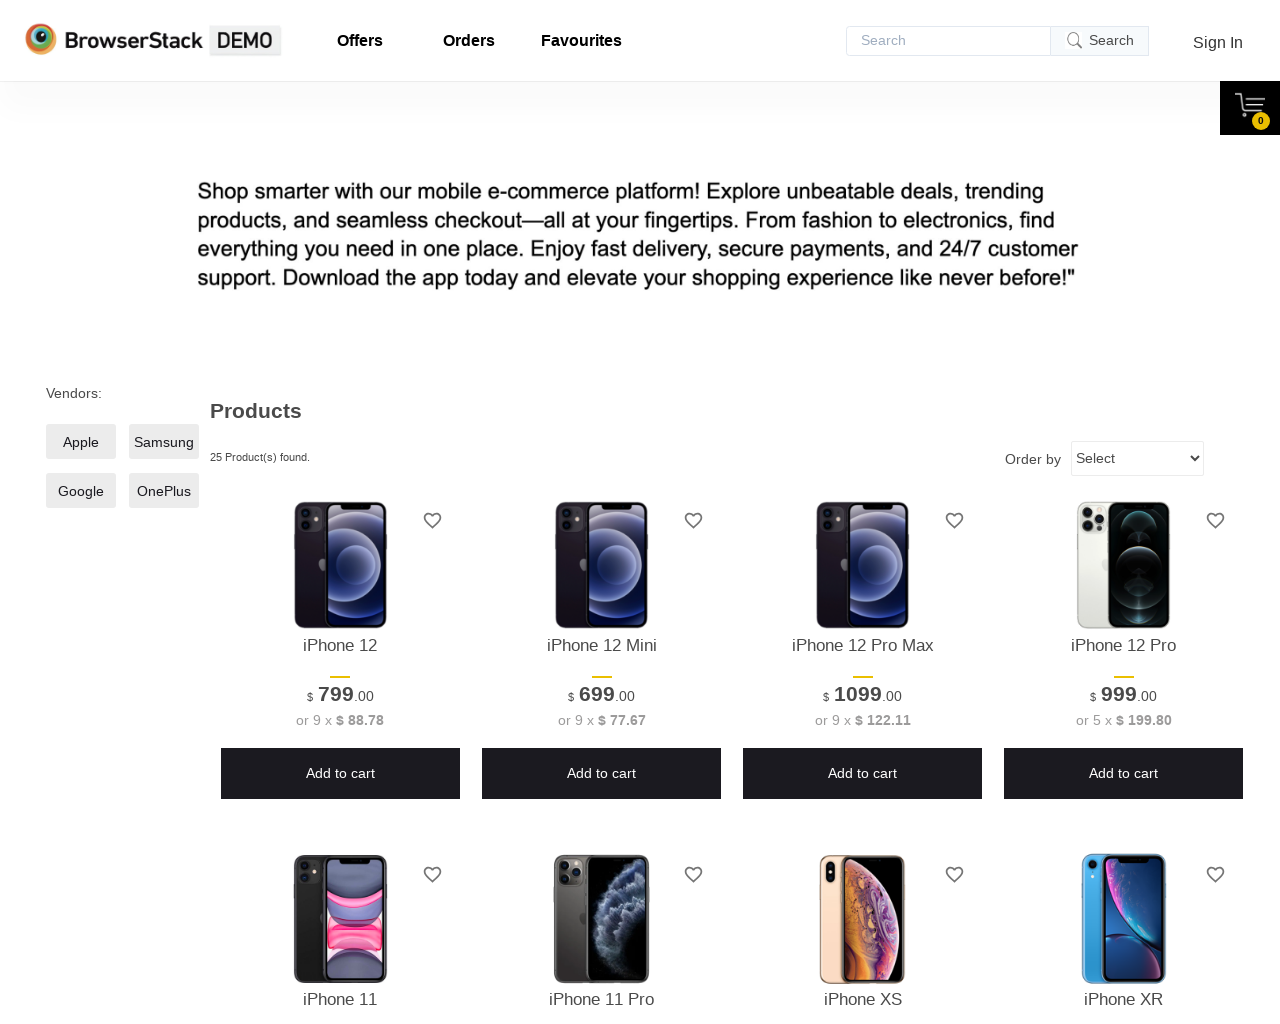

Samsung filter selector element loaded
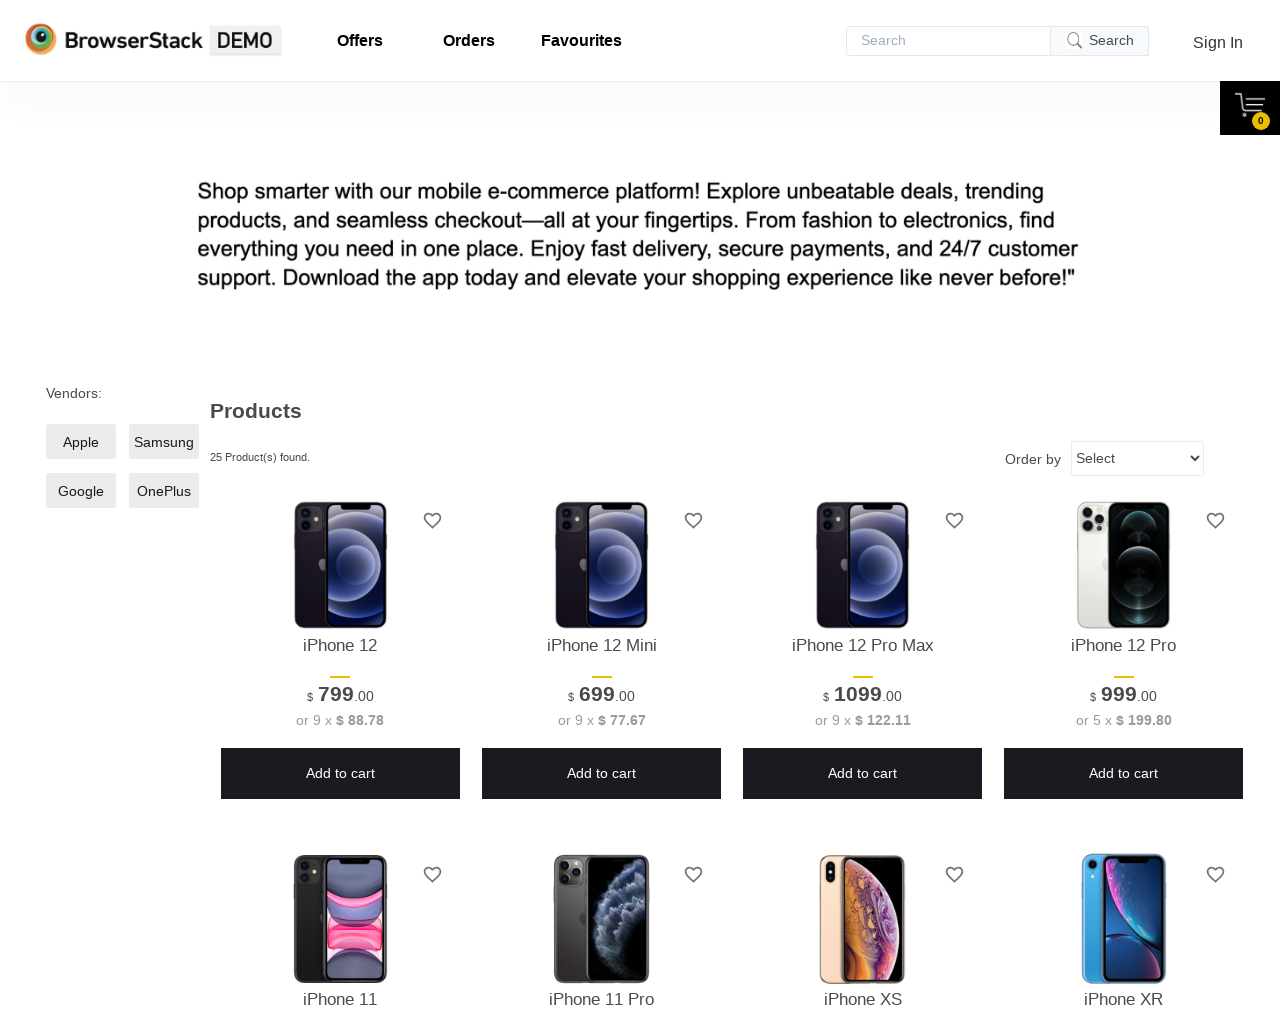

Clicked on Samsung filter to display Samsung products at (164, 442) on xpath=//*[@id='__next']/div/div/main/div[1]/div[2]/label/span
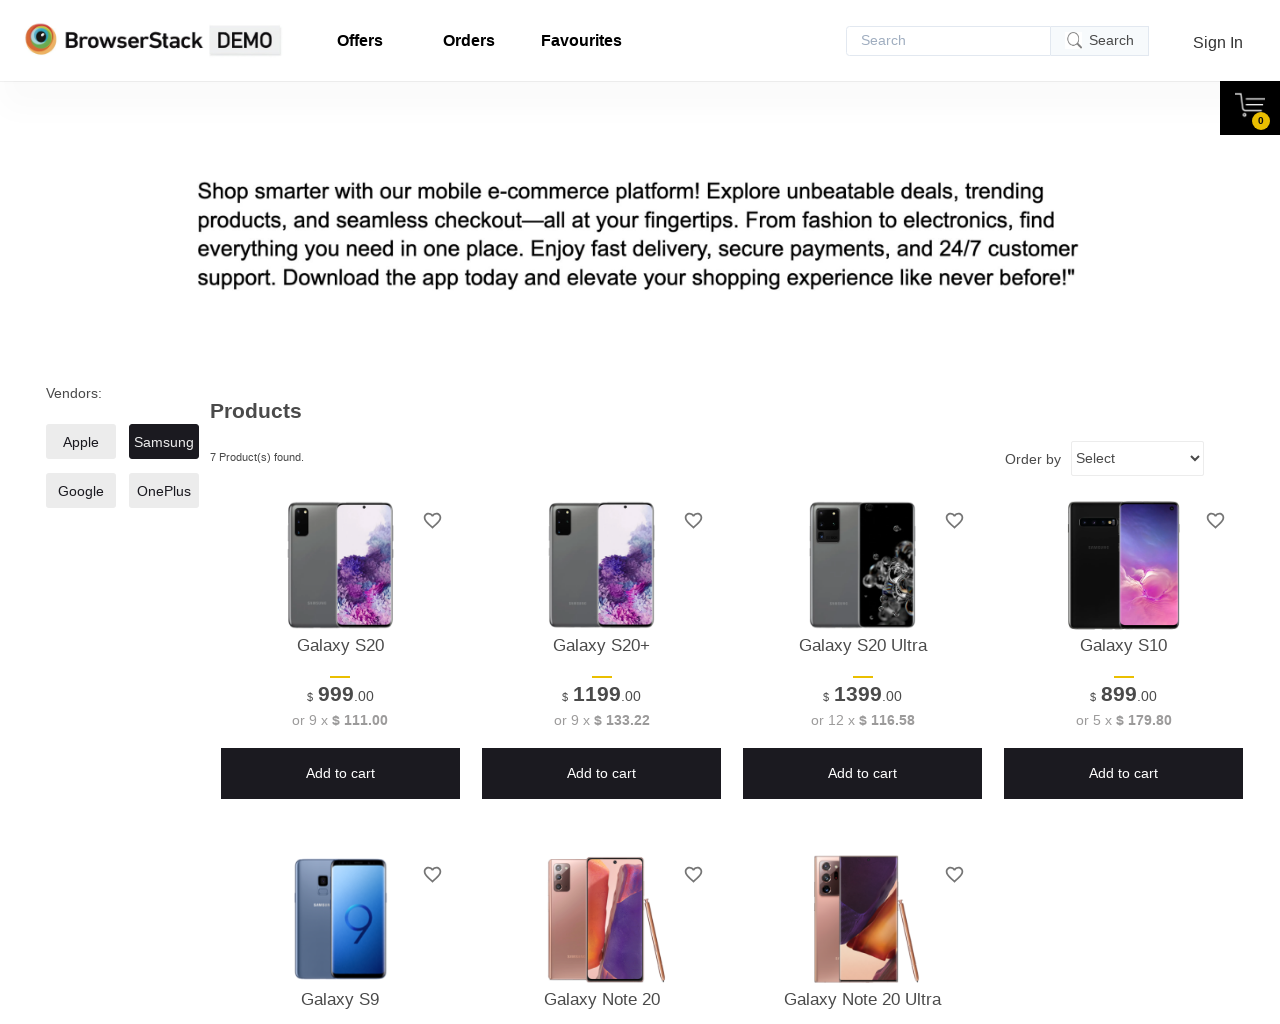

Retrieved product name from page: 'Galaxy S20'
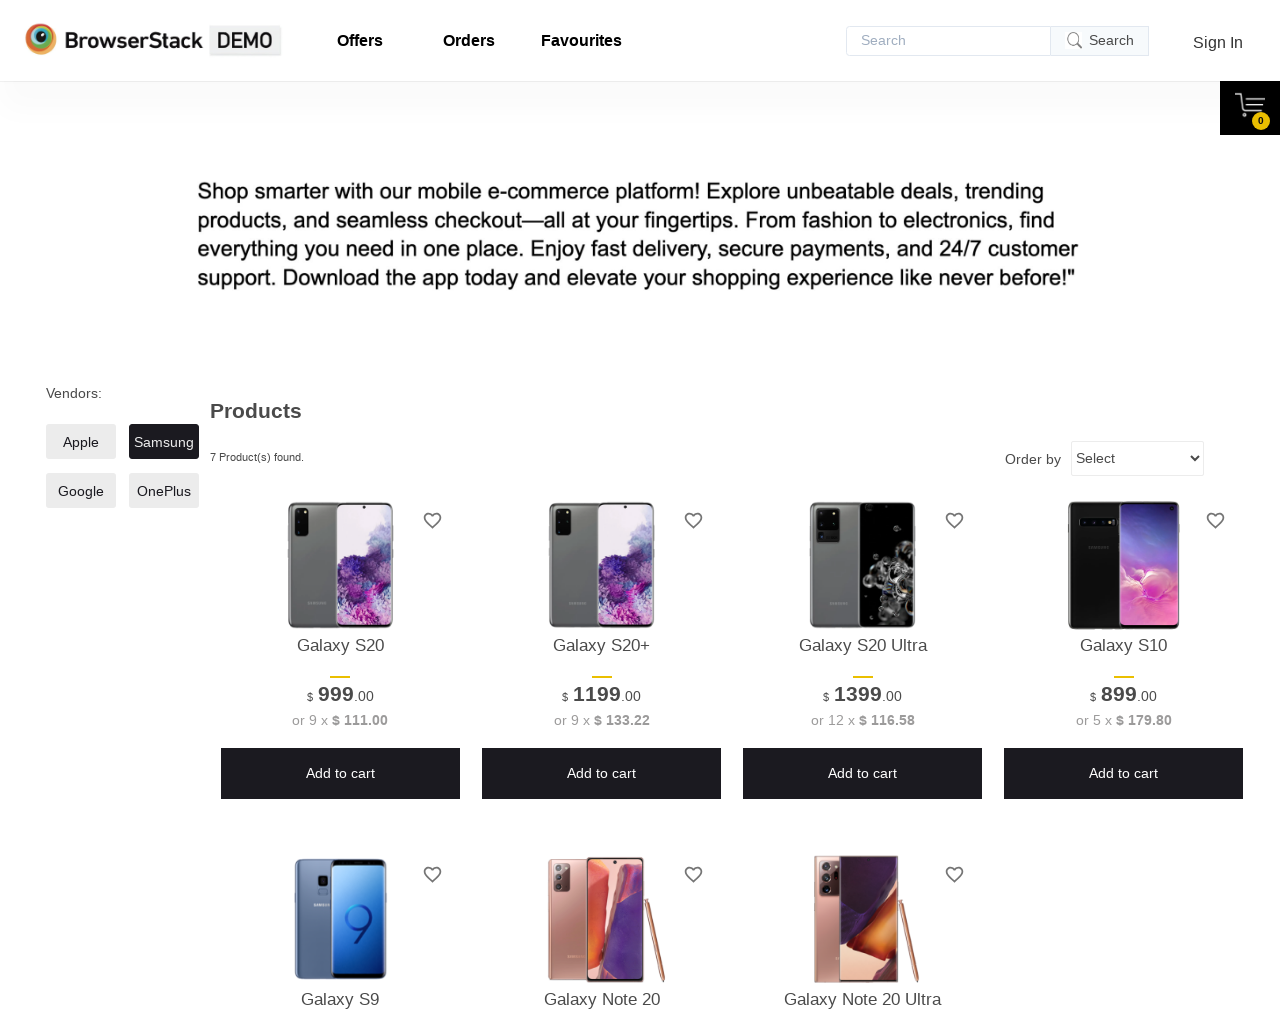

Add to cart button element loaded
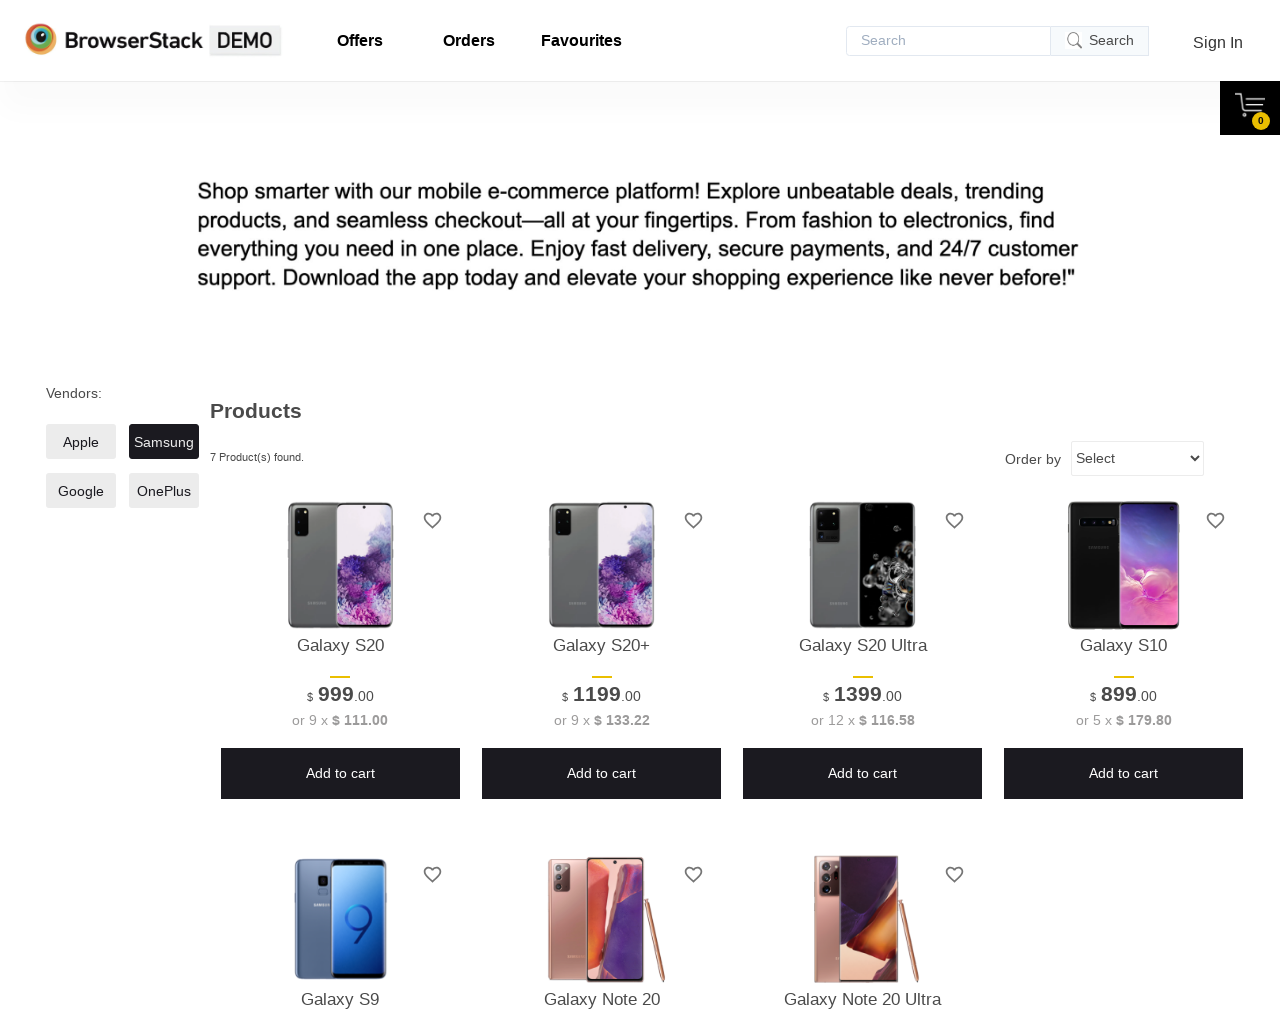

Clicked add to cart button for Samsung product at (340, 774) on xpath=//*[@id='10']/div[4]
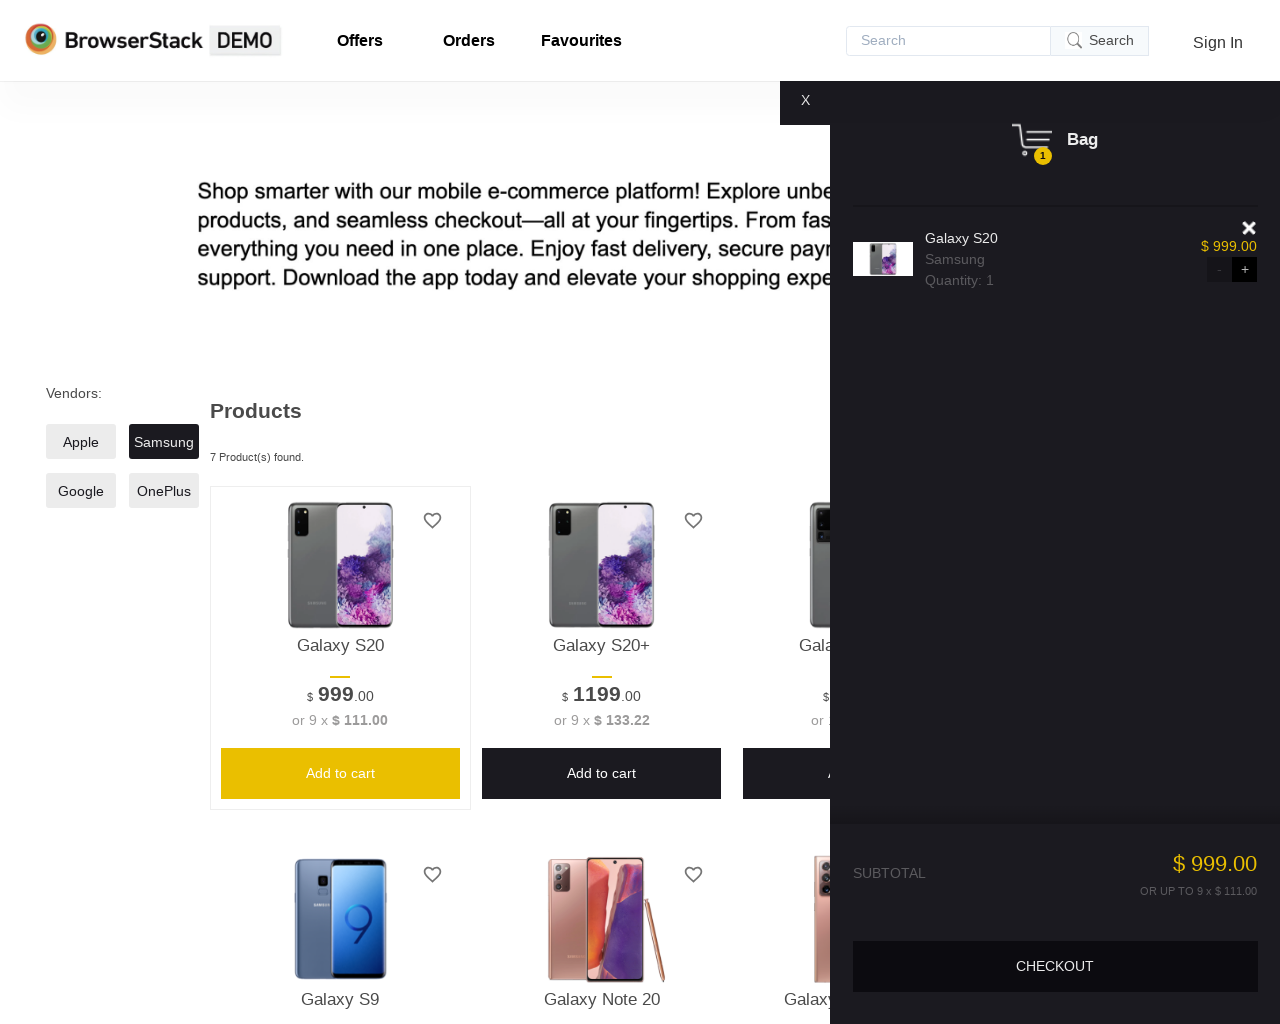

Shopping cart opened and content loaded
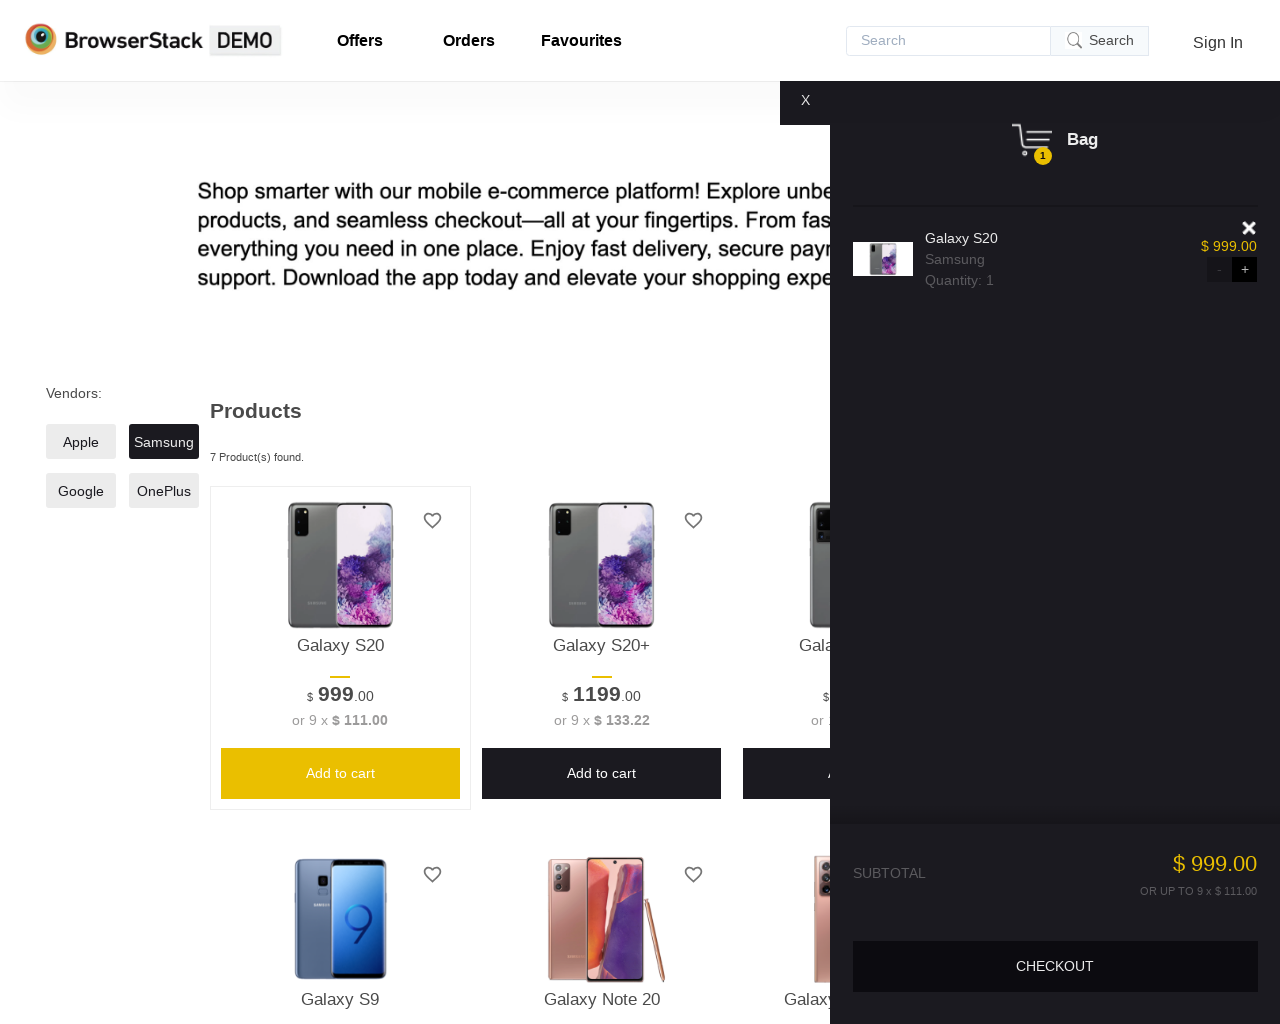

Retrieved product name from cart: 'Galaxy S20'
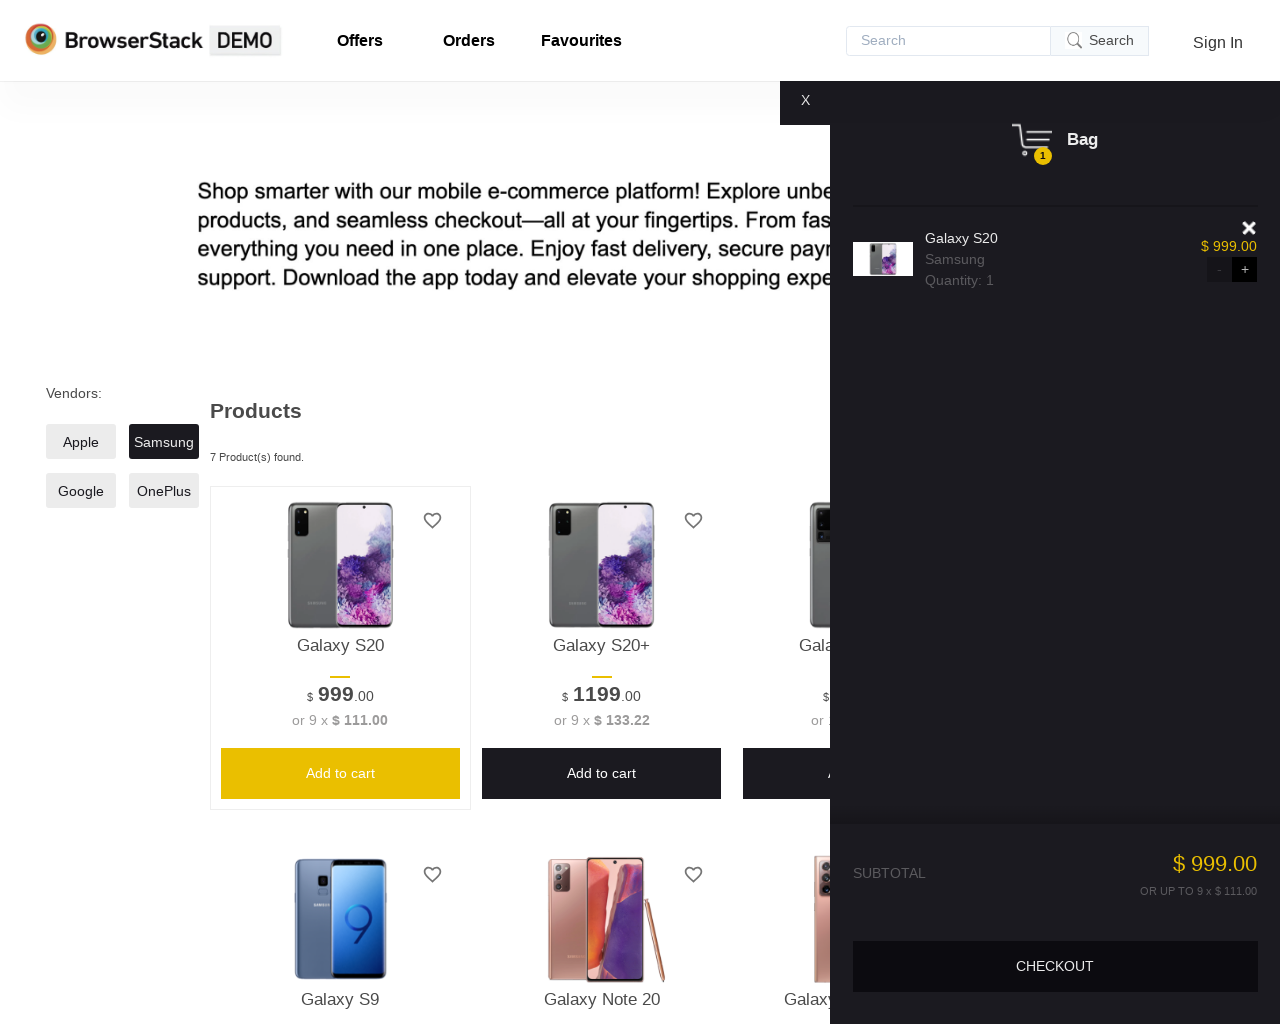

Assertion passed: Product name on screen matches product name in cart ('Galaxy S20')
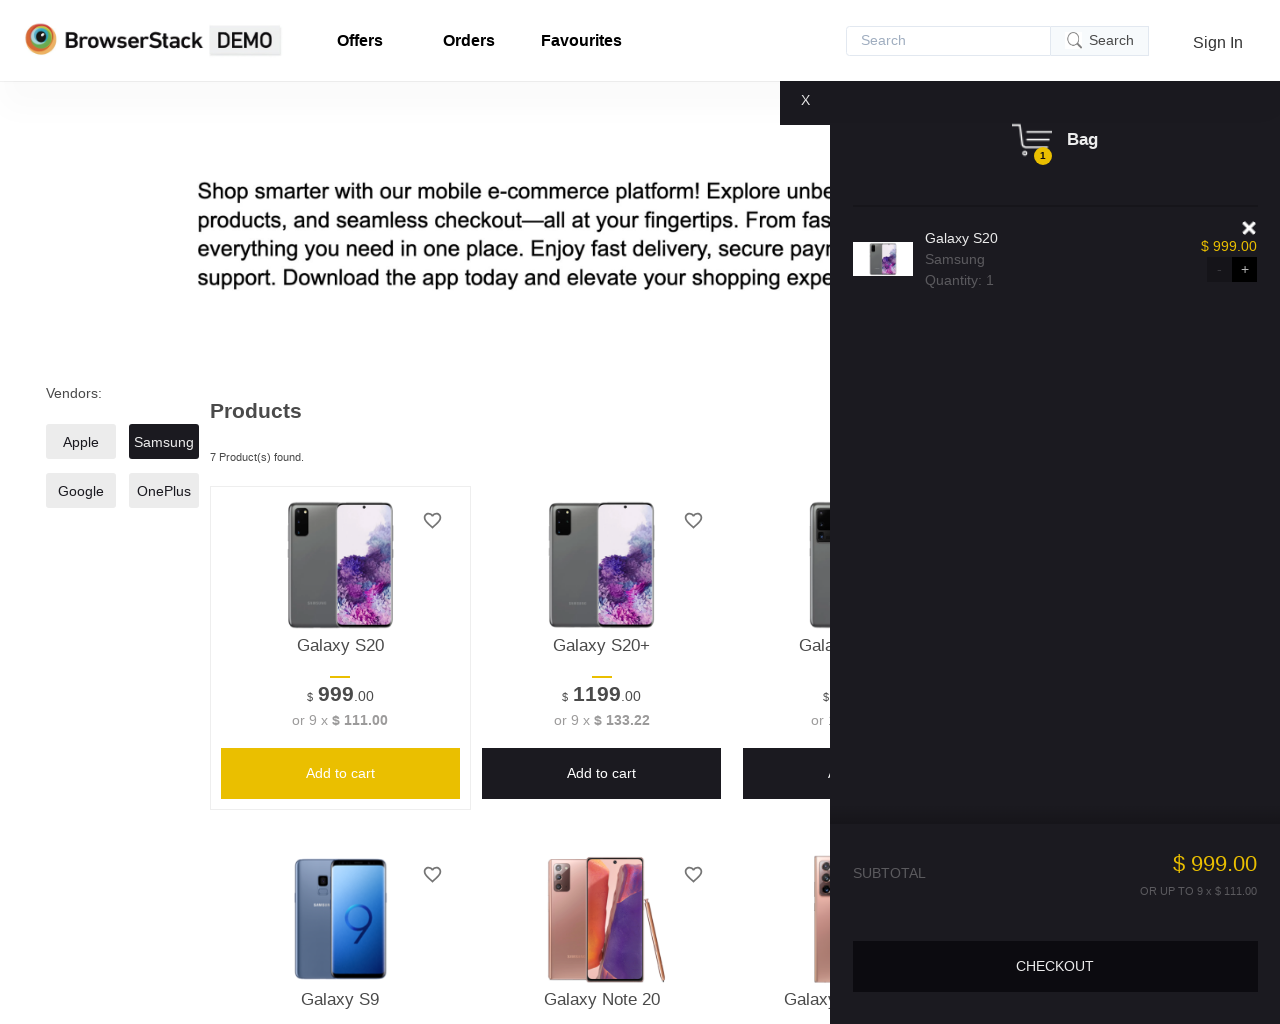

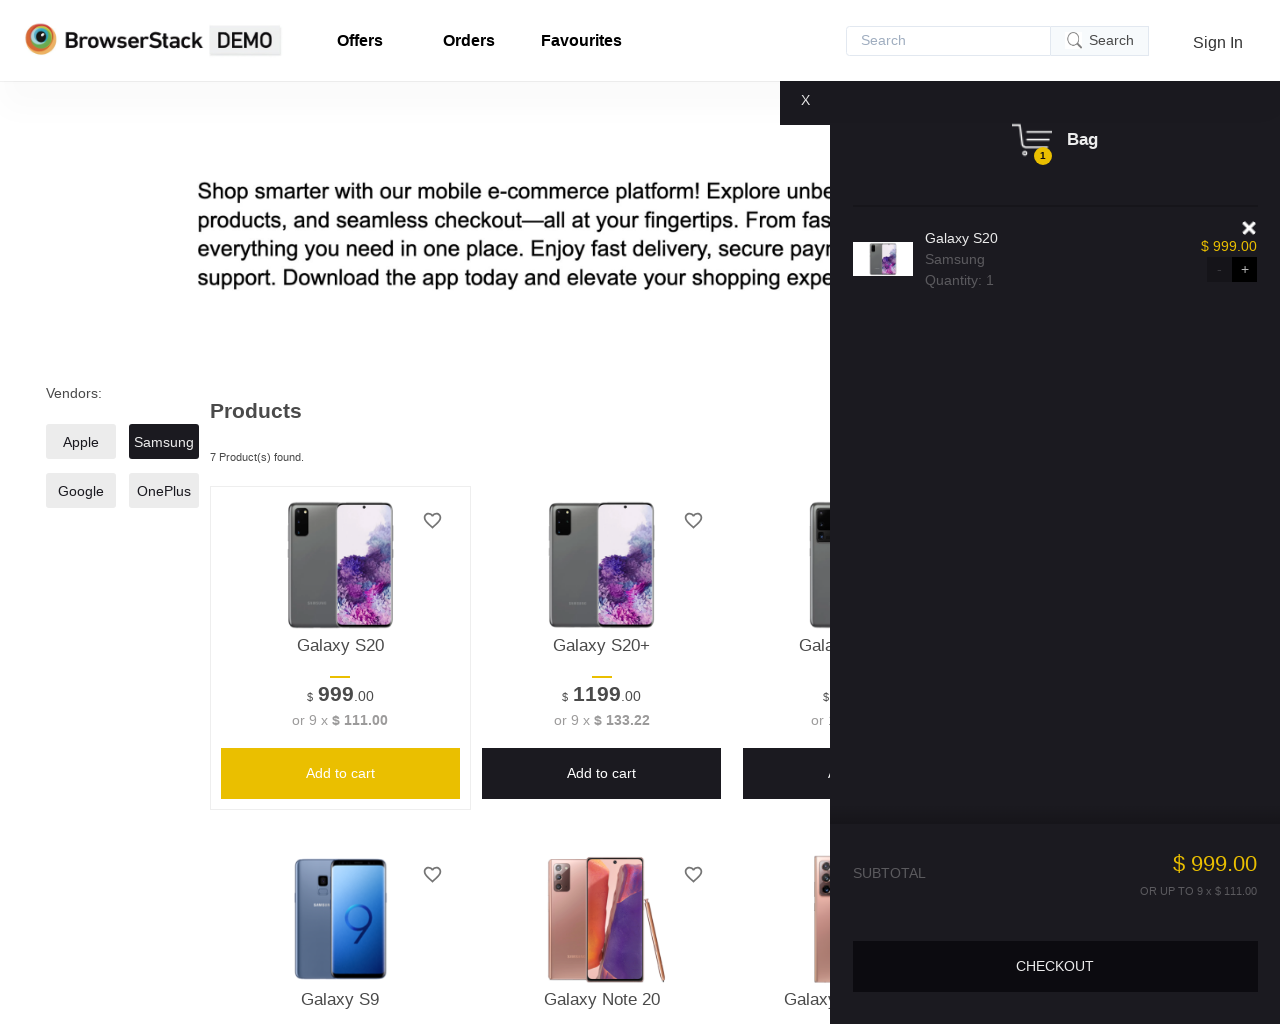